Tests drag and drop functionality by dragging a draggable element onto a droppable target and verifying the drop was successful

Starting URL: https://jqueryui.com/resources/demos/droppable/default.html

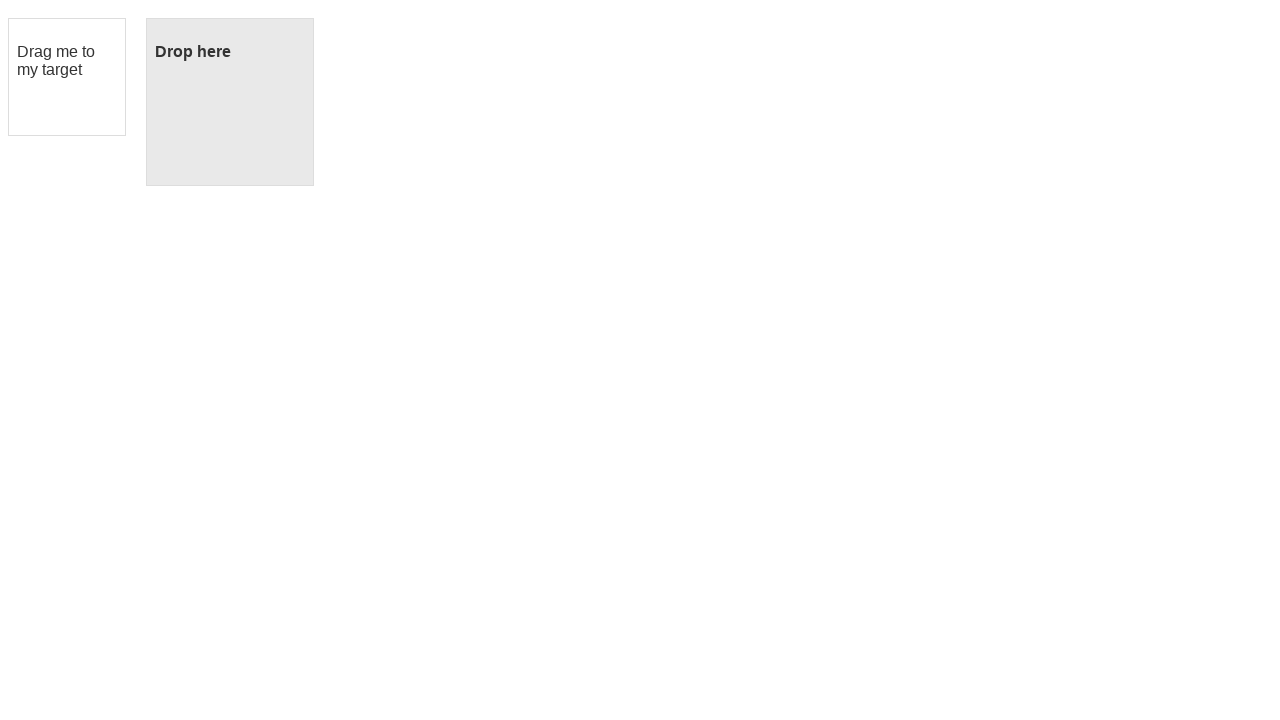

Navigated to jQuery UI droppable demo page
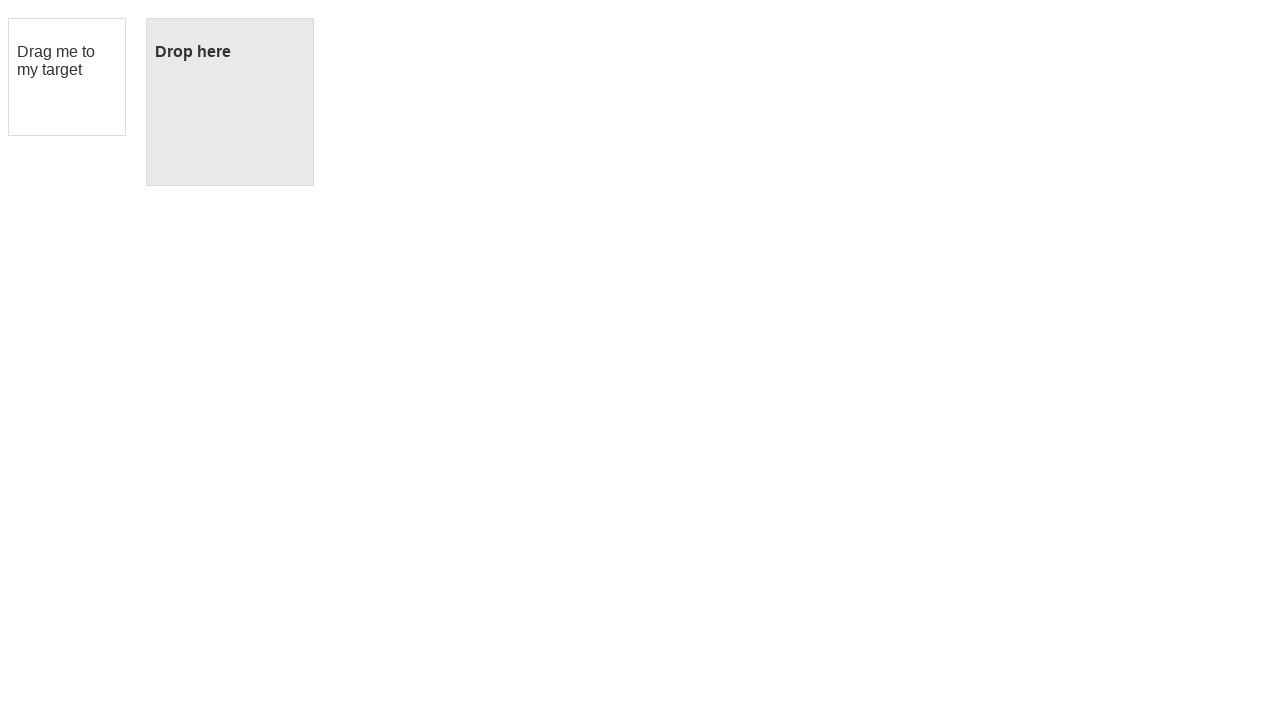

Located draggable source element
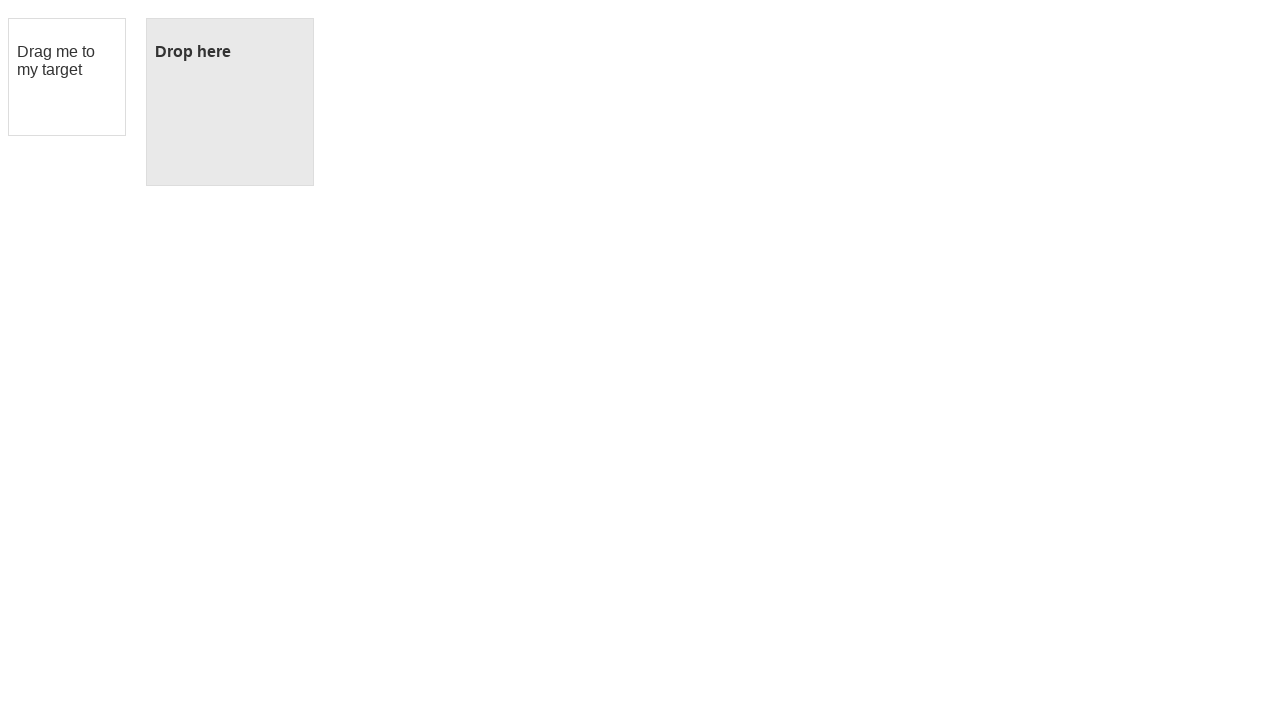

Located droppable target element
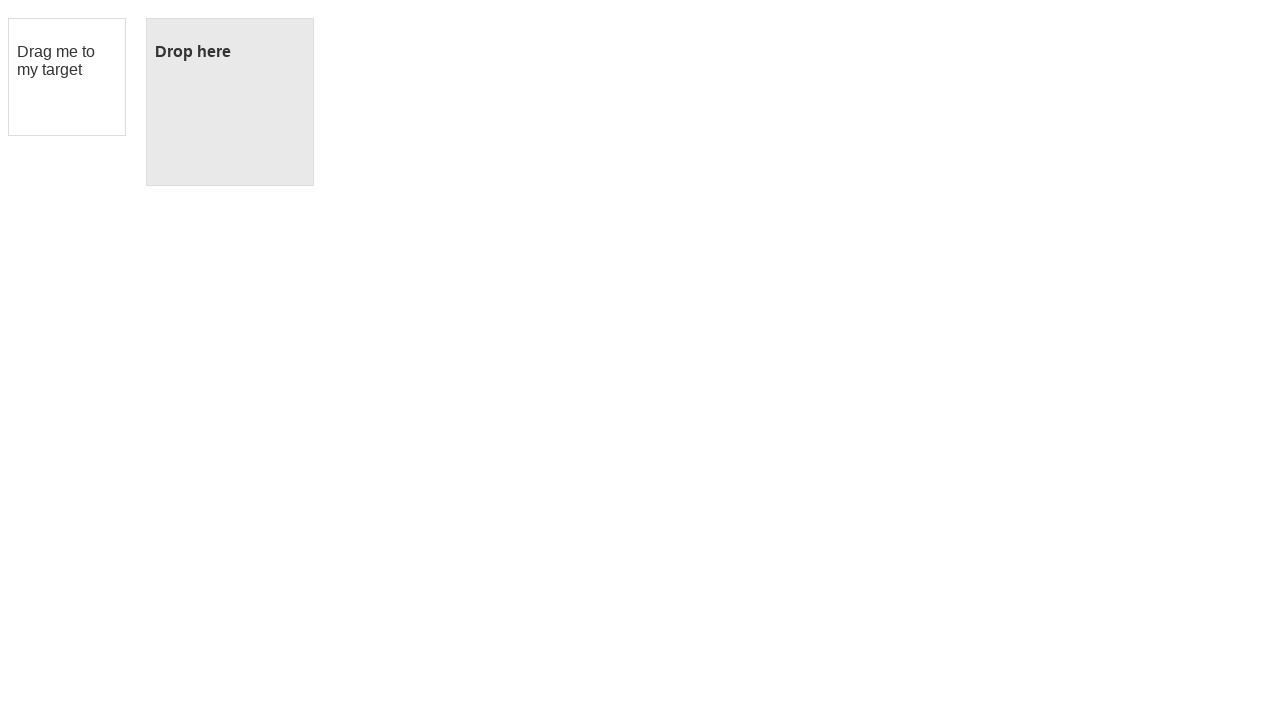

Dragged source element onto target element at (230, 102)
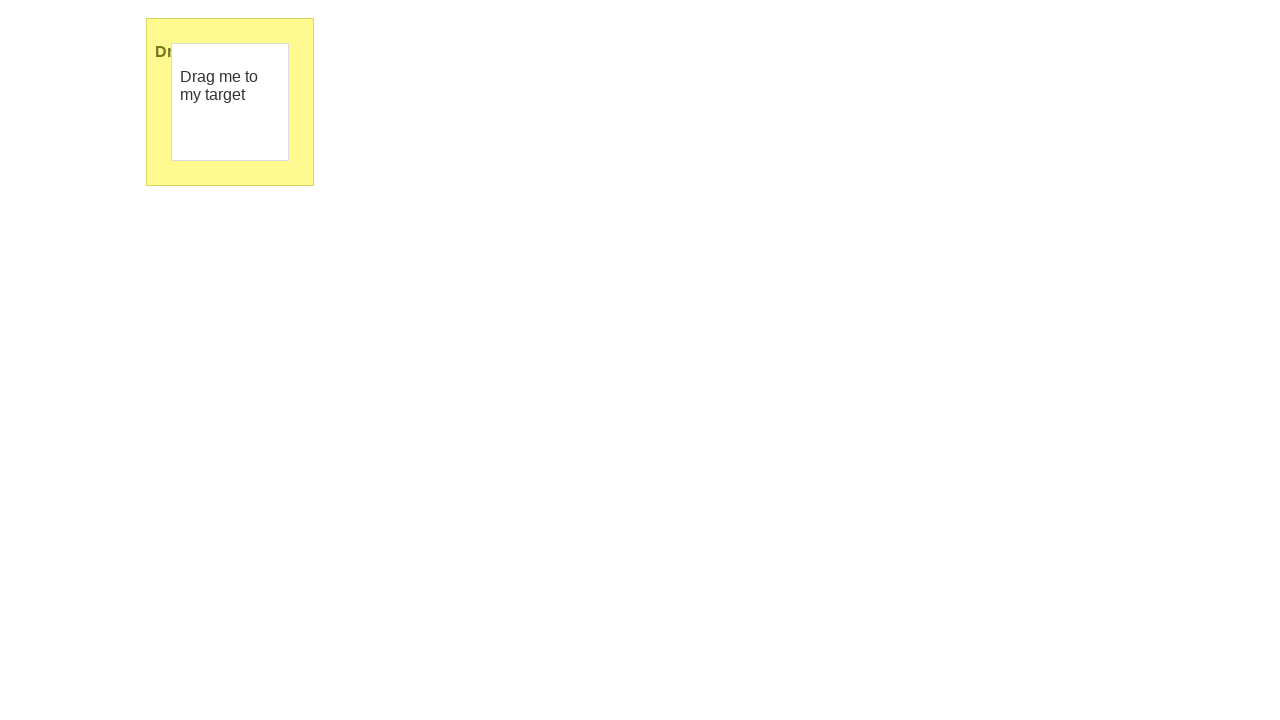

Verified drop was successful - target contains 'Dropped!' text
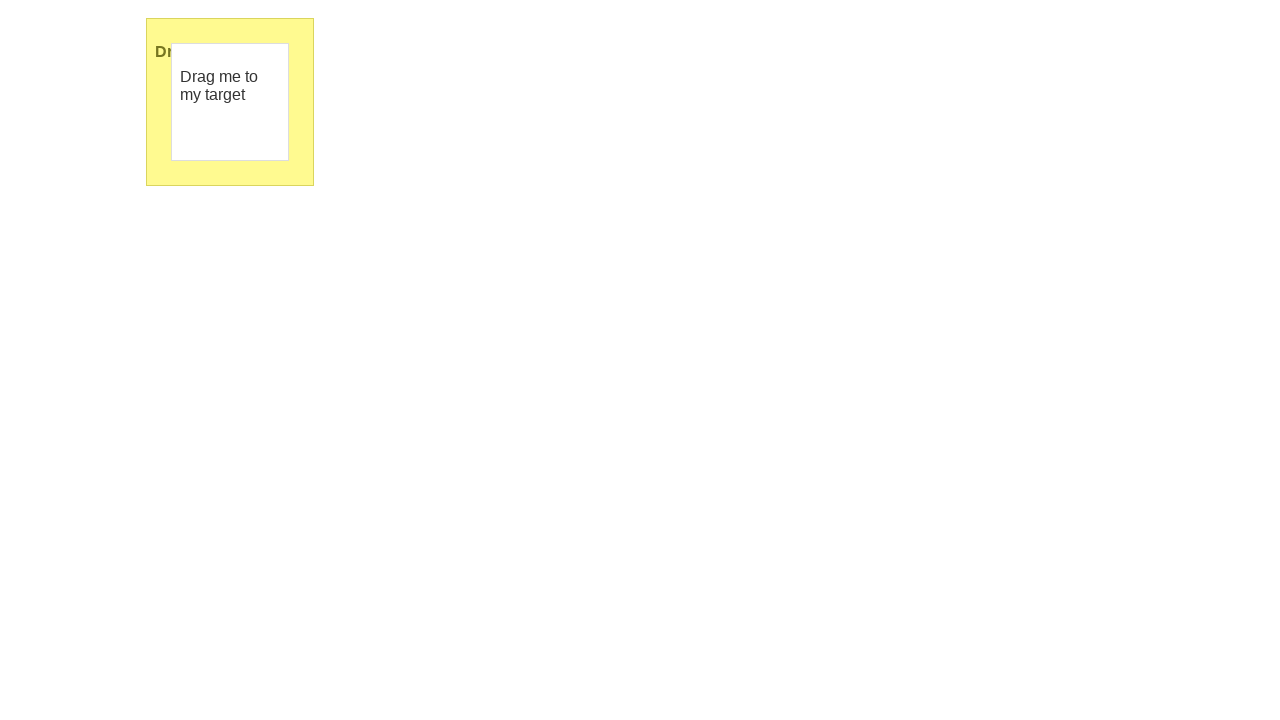

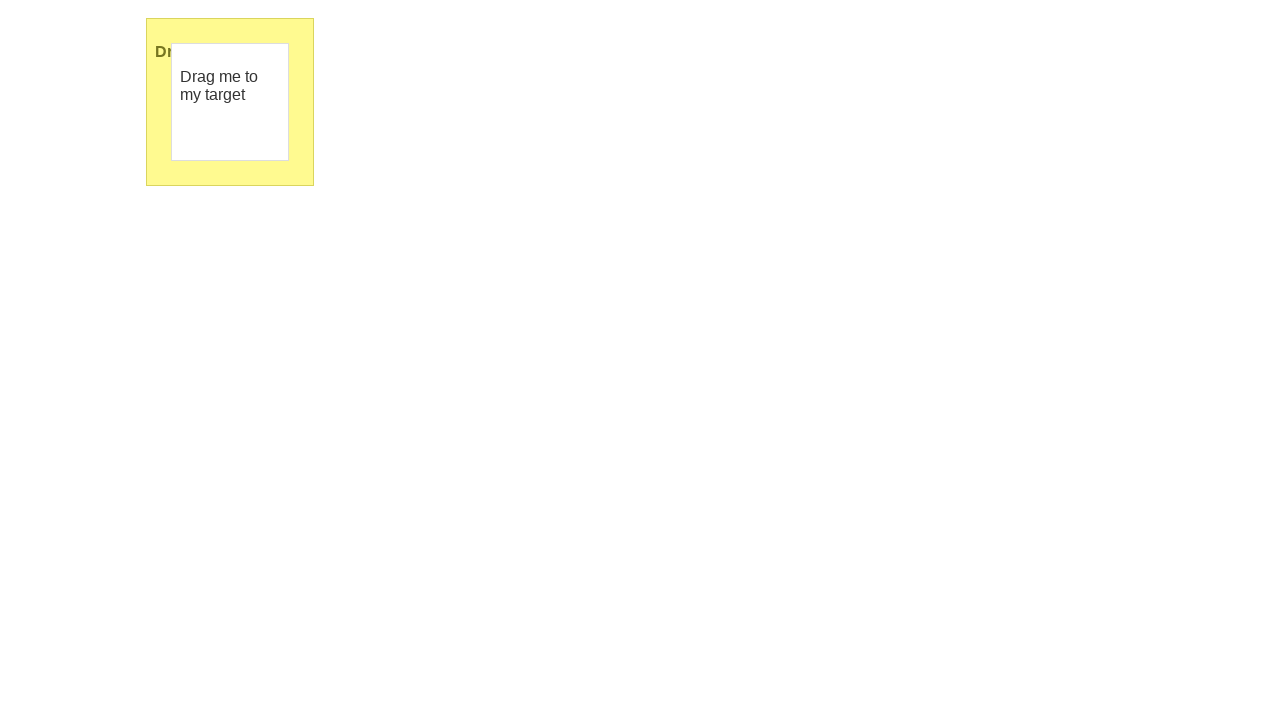